Tests drag and drop functionality on jQueryUI's droppable demo page by switching to the demo iframe and dragging an element to a drop target

Starting URL: https://jqueryui.com/droppable/

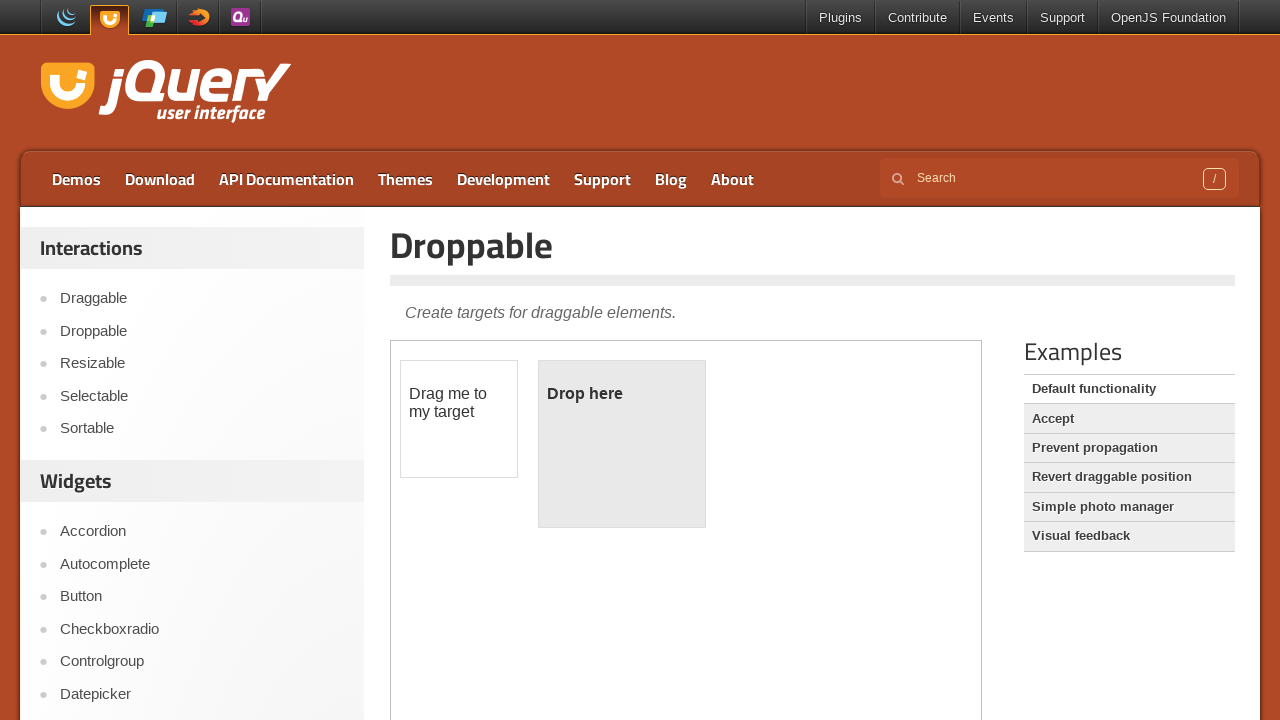

Located the demo iframe
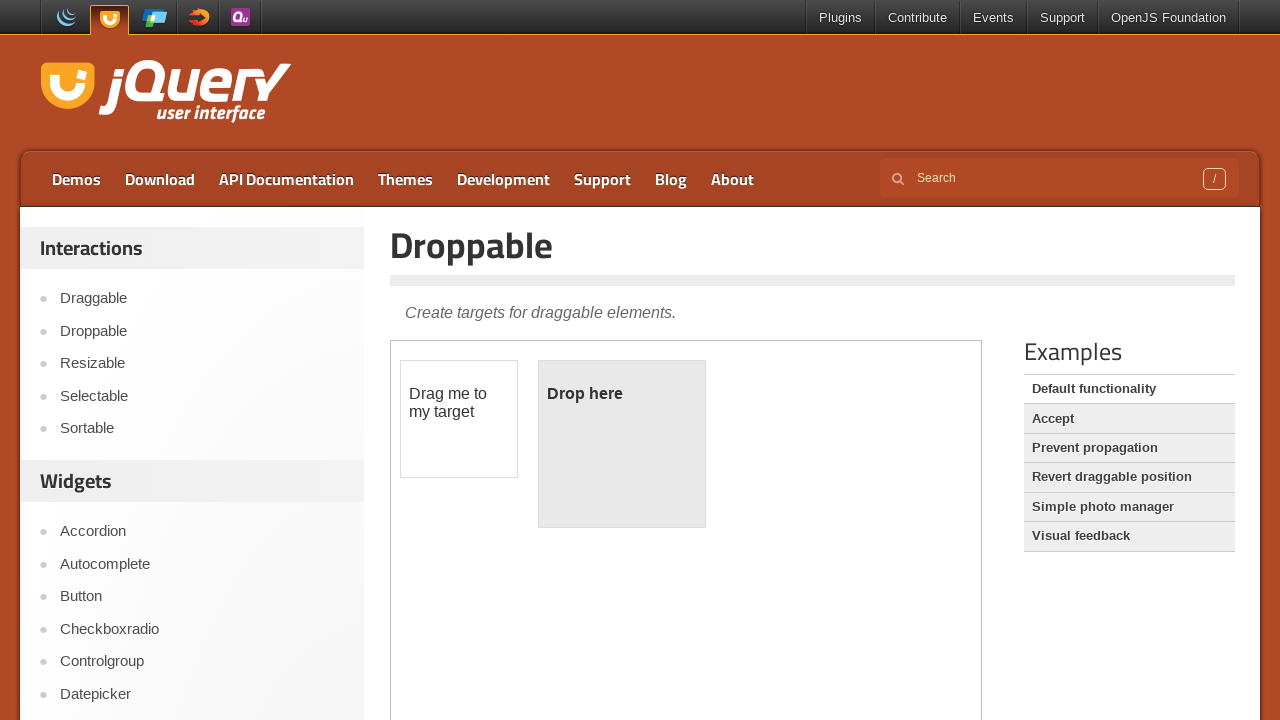

Located the draggable element within the iframe
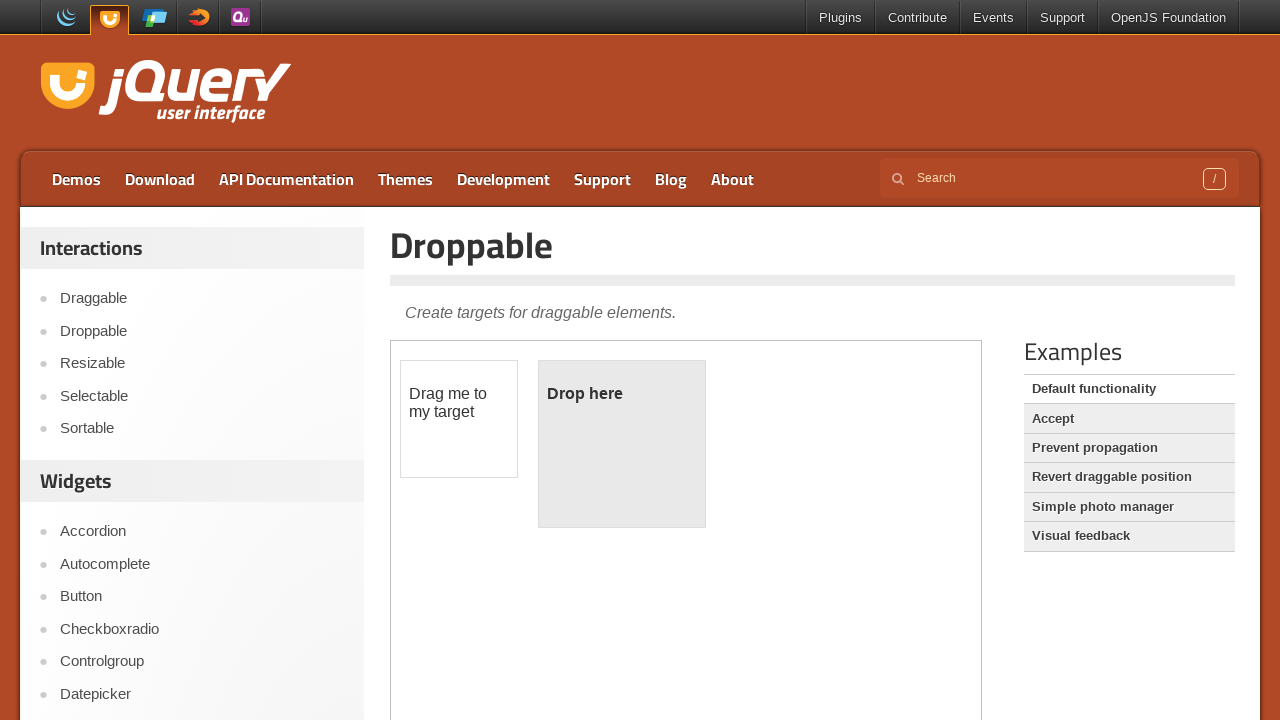

Located the droppable target element within the iframe
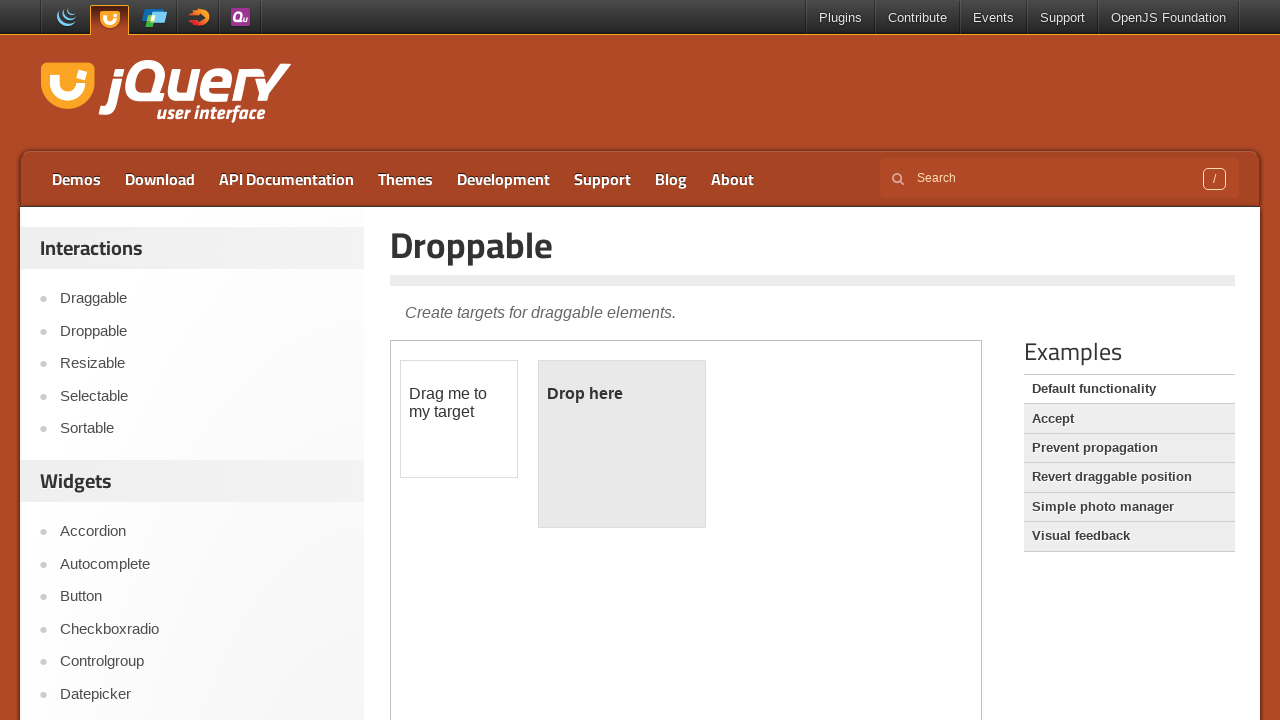

Dragged the draggable element to the drop target at (622, 444)
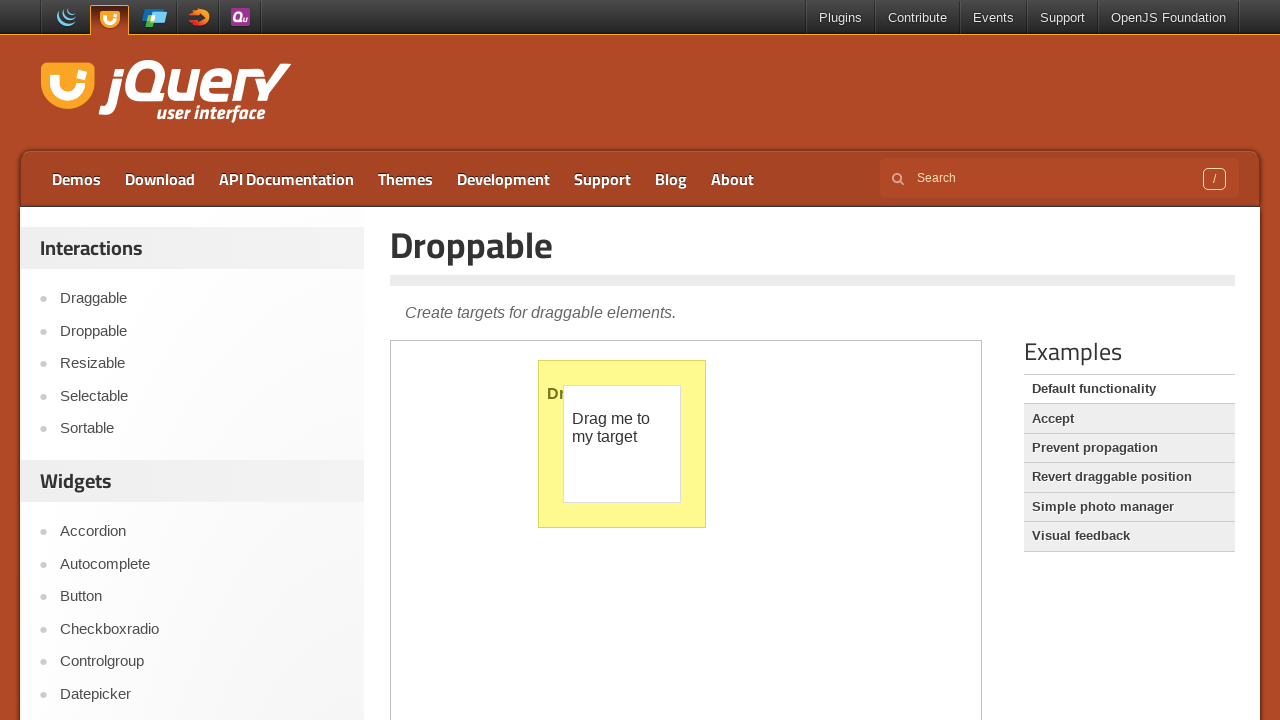

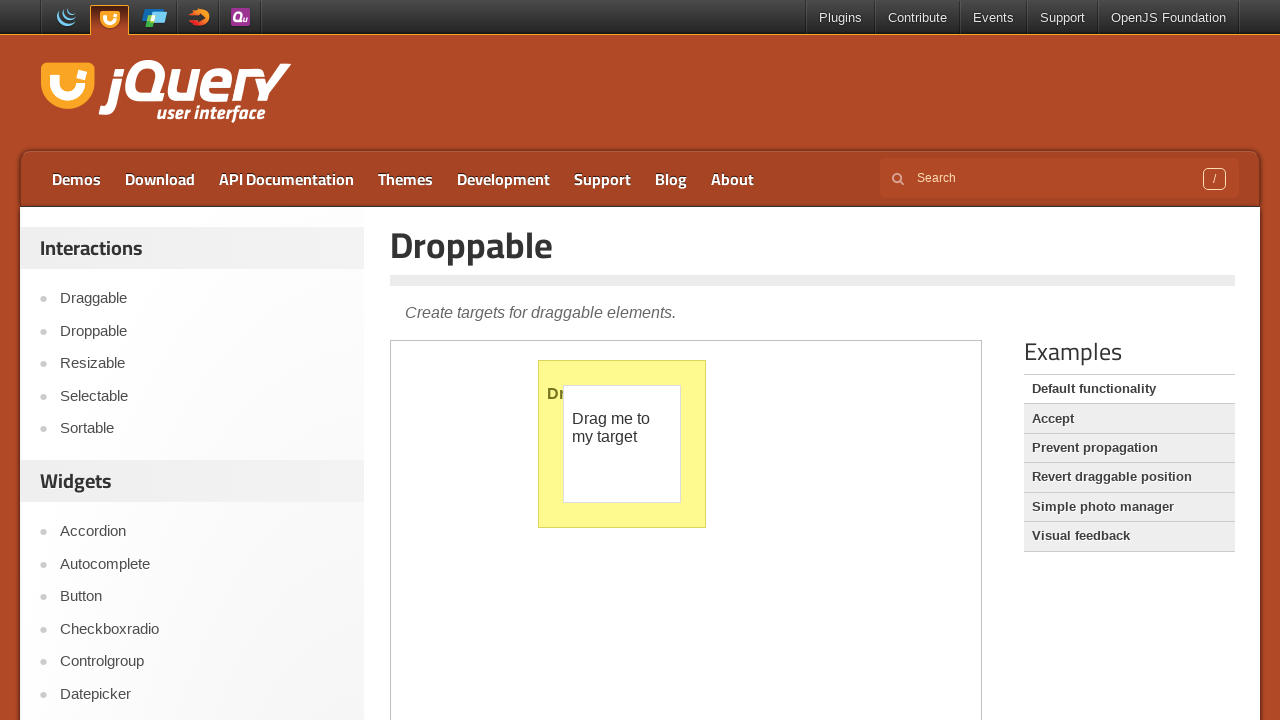